Tests the search functionality by entering "Harry Potter" in the search input and clicking the search button.

Starting URL: https://shemulhossain.github.io/EAD_CA3/

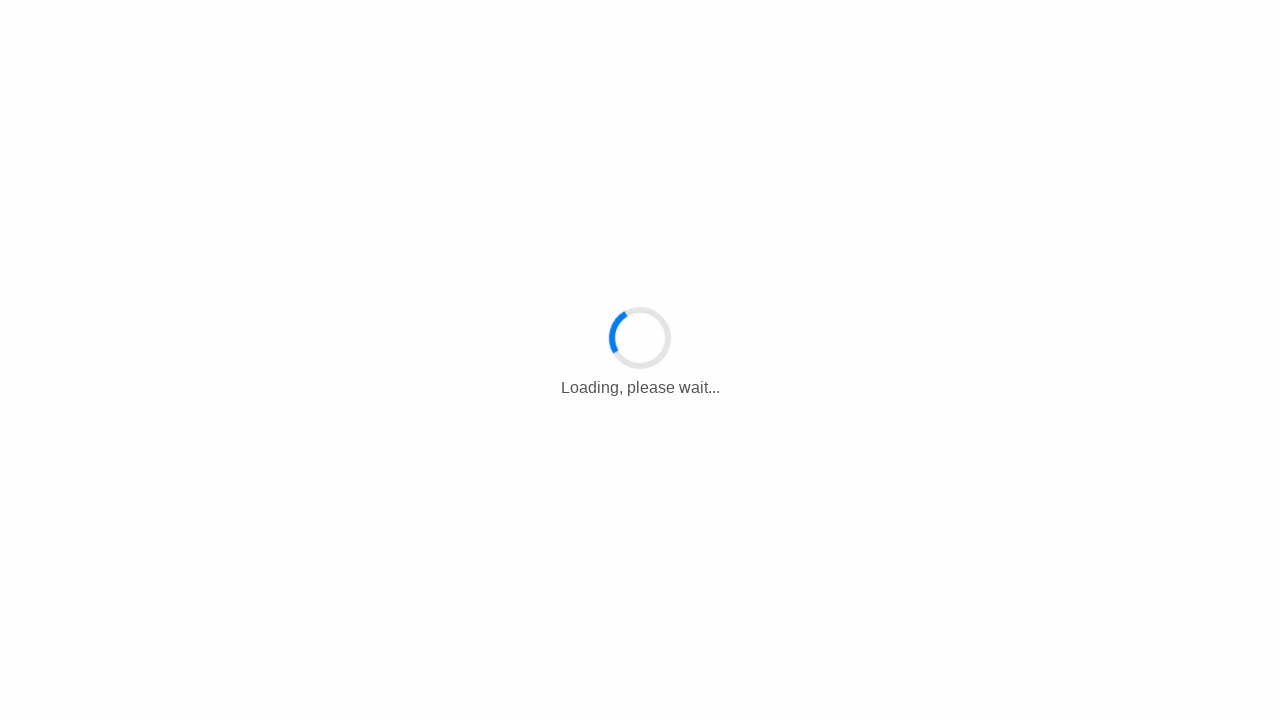

Clicked main button to enter the site at (785, 481) on .btn
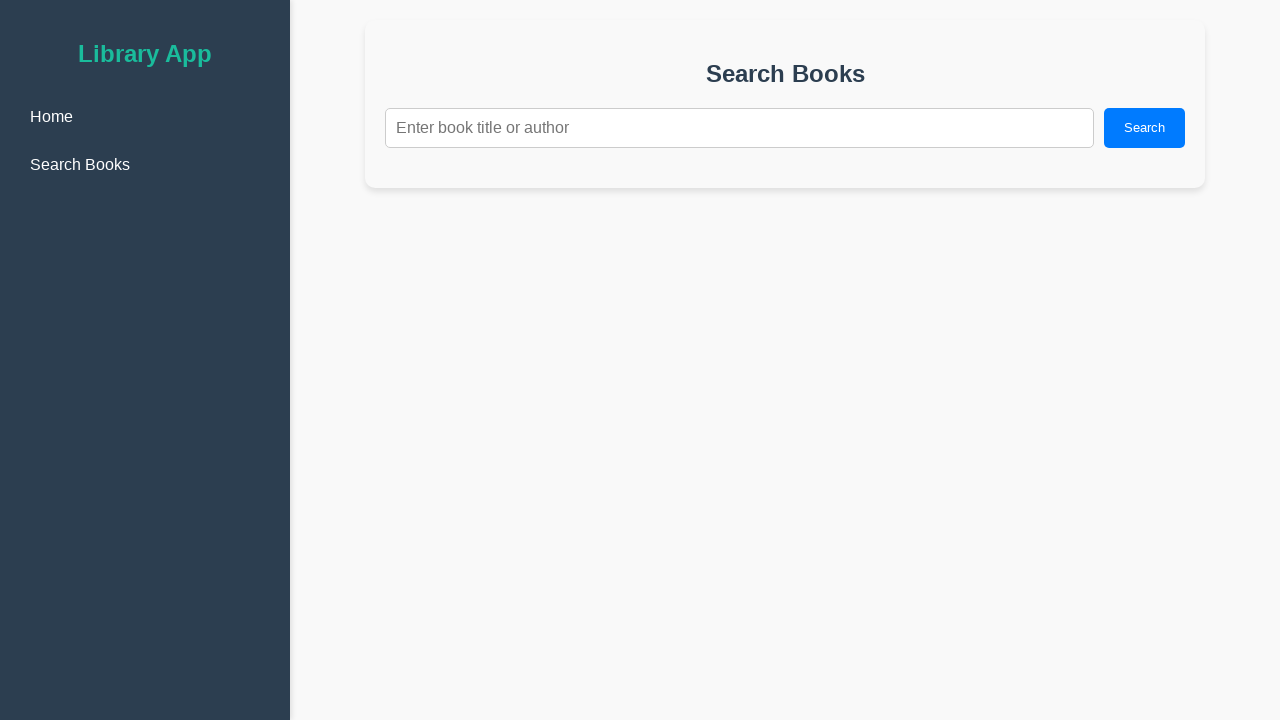

Clicked on search input field at (740, 128) on .search-input
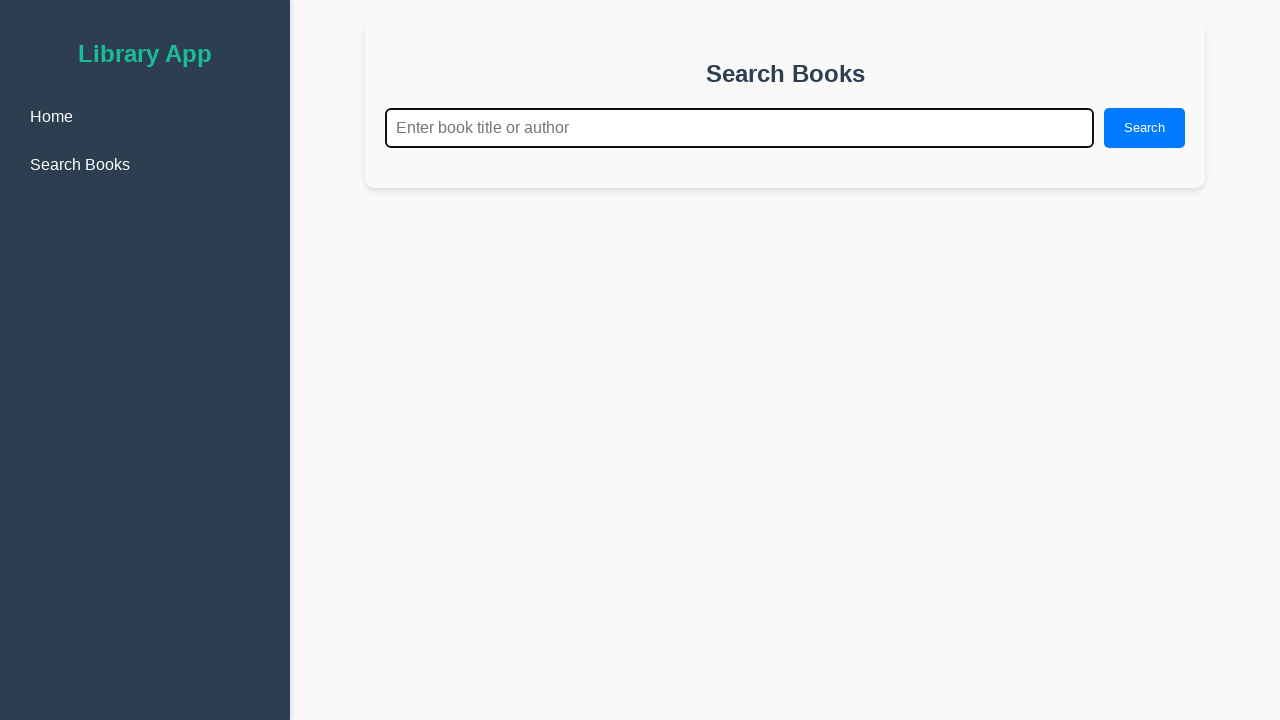

Entered 'Harry Potter' in search input on .search-input
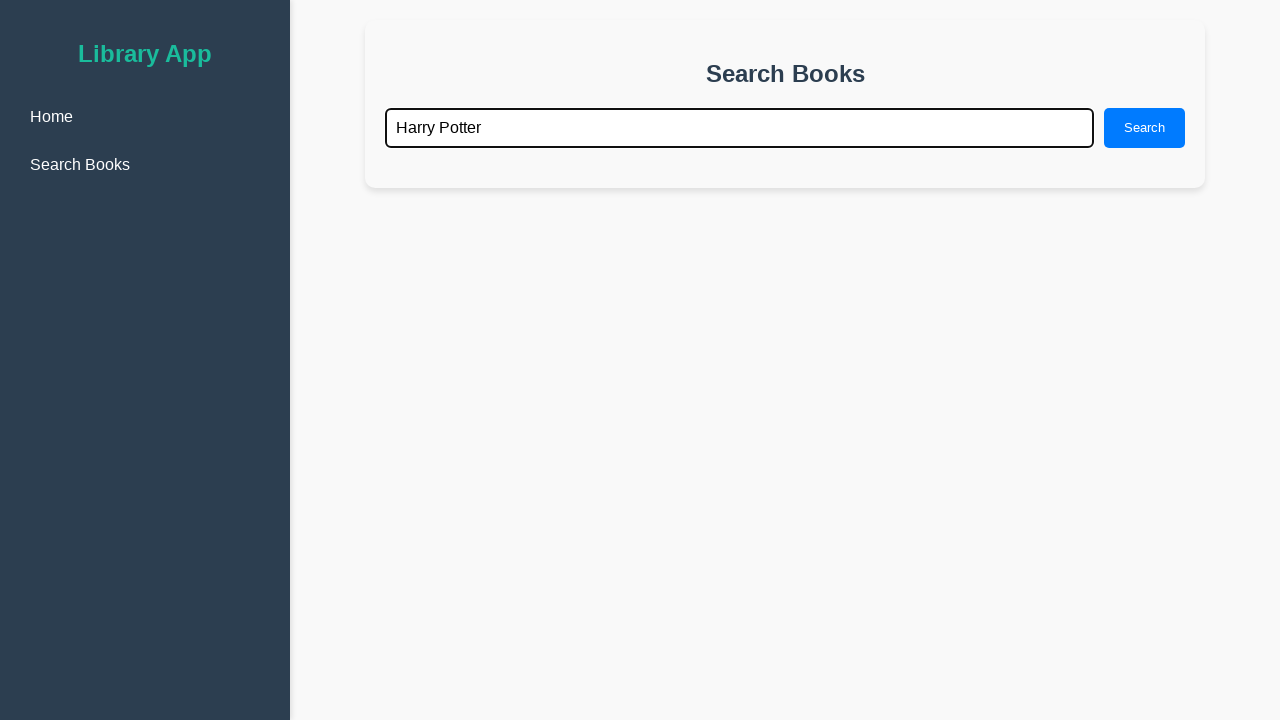

Clicked search button to perform search at (1144, 128) on .search-button
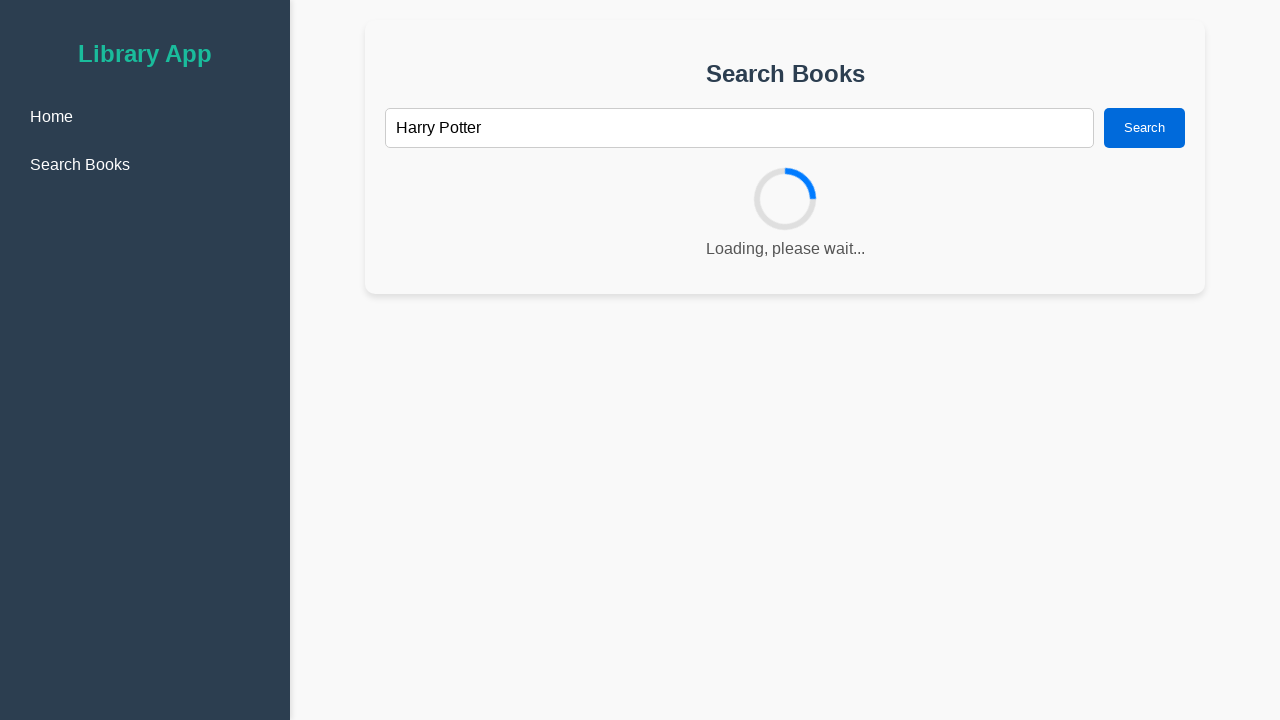

Search results loaded successfully
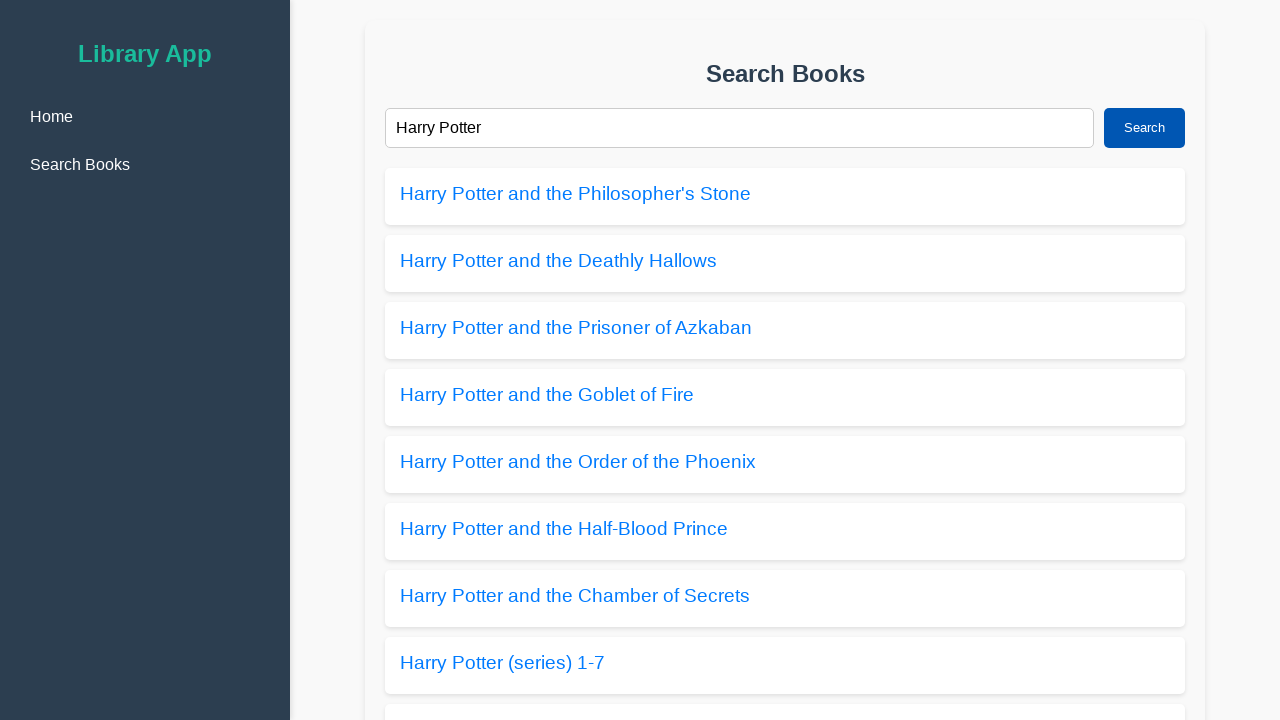

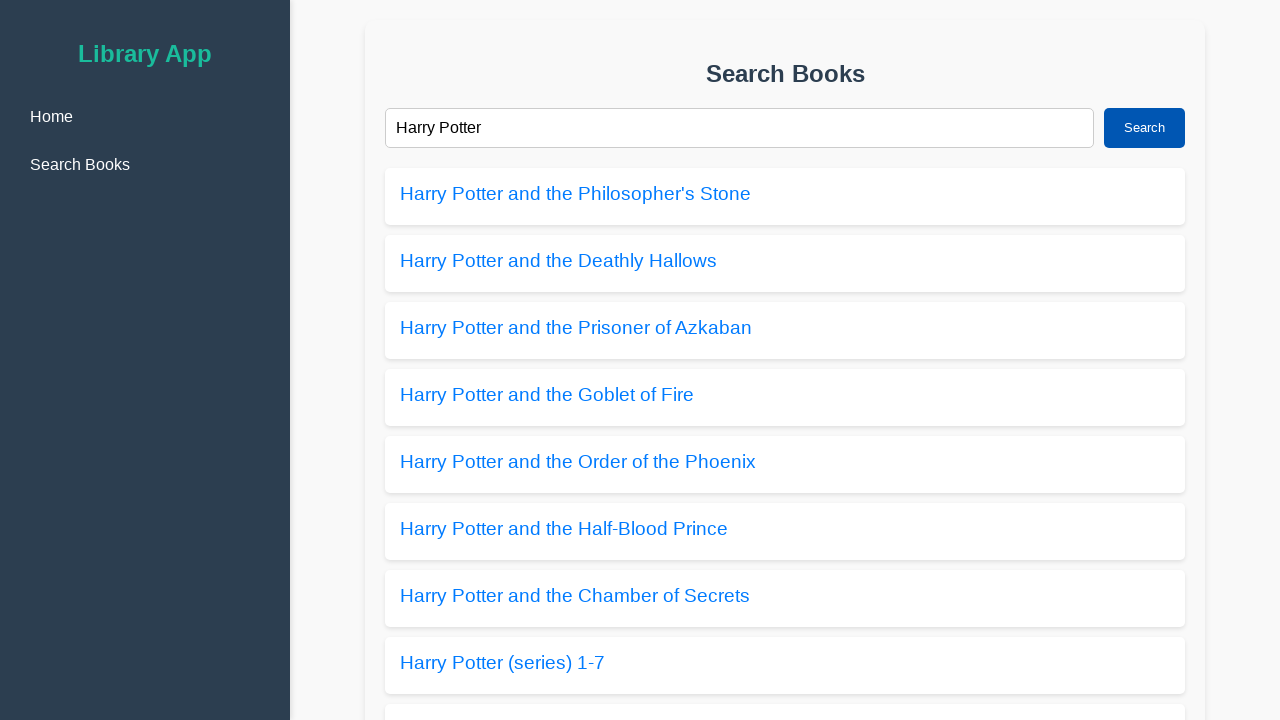